Tests implicit wait functionality by filling form fields with XPath selectors

Starting URL: https://demoqa.com/text-box

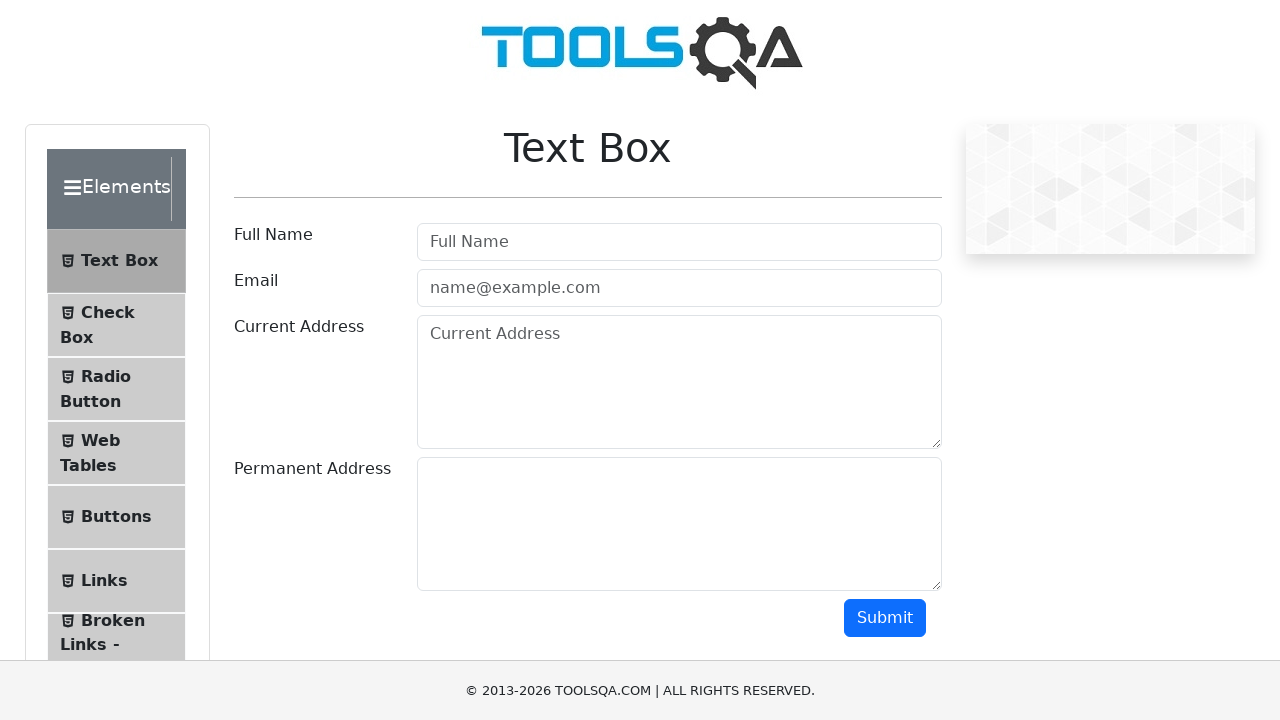

Filled name field with 'Jose' using XPath selector on //input[contains(@id,'userName')]
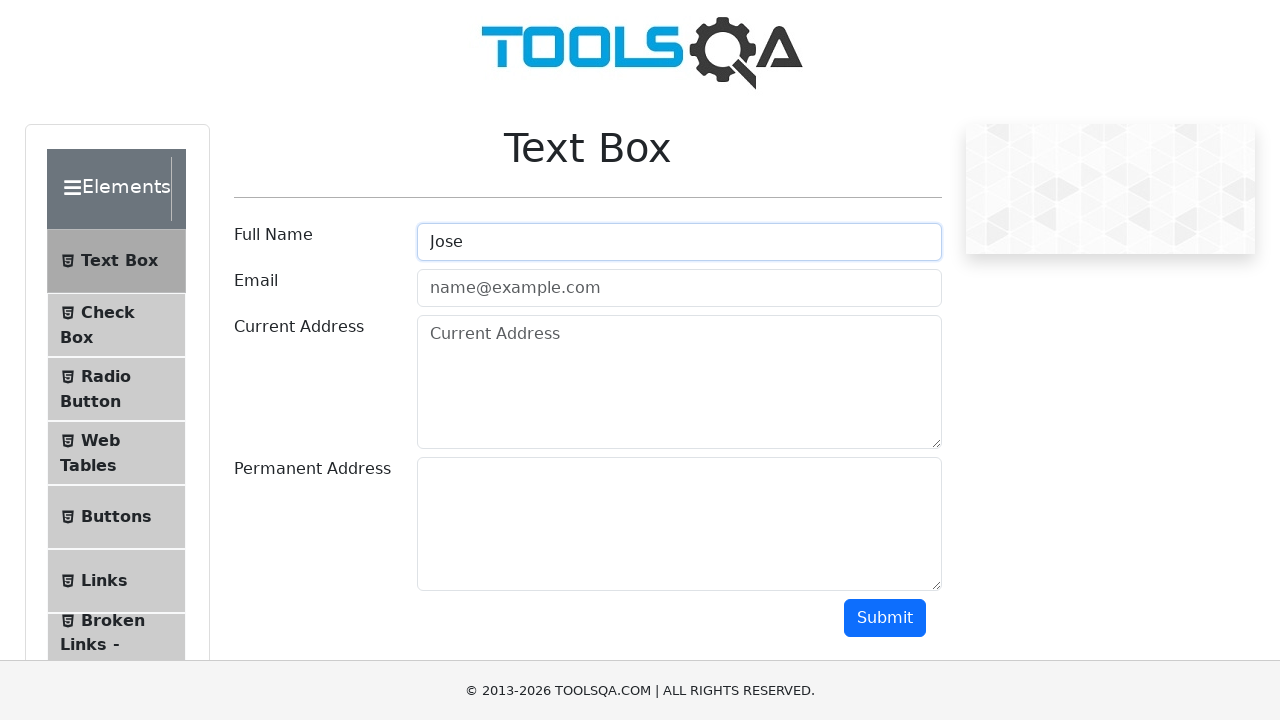

Filled email field with 'asd@gmail.com' using XPath selector on //input[contains(@id,'userEmail')]
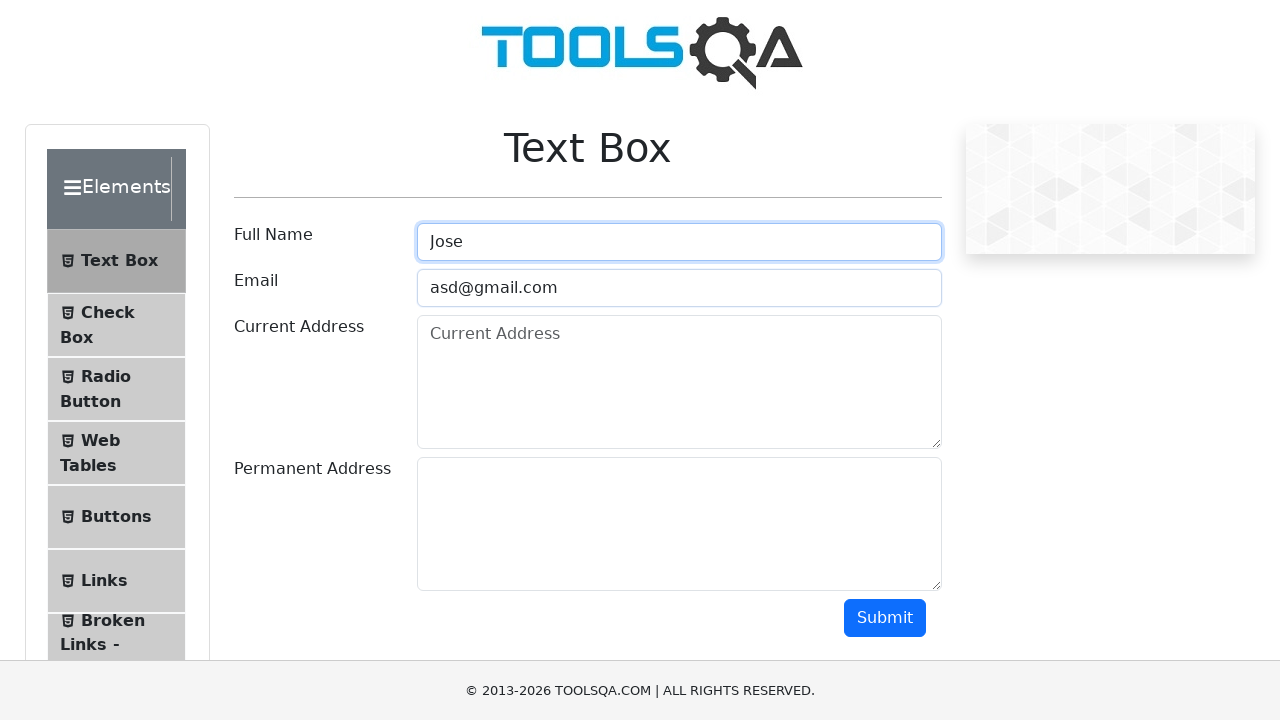

Filled current address field with 'descripcion' using XPath selector on //textarea[contains(@id,'currentAddress')]
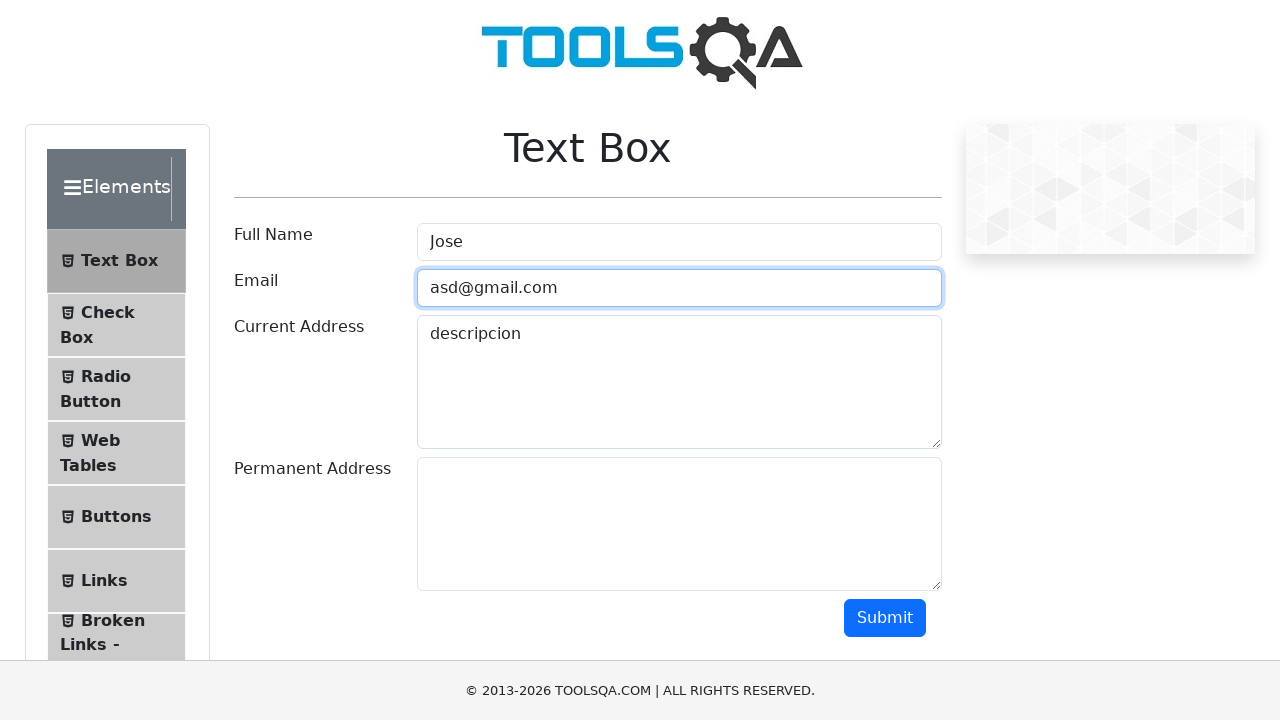

Filled permanent address field with 'direccion 2' using XPath selector on //textarea[contains(@id,'permanentAddress')]
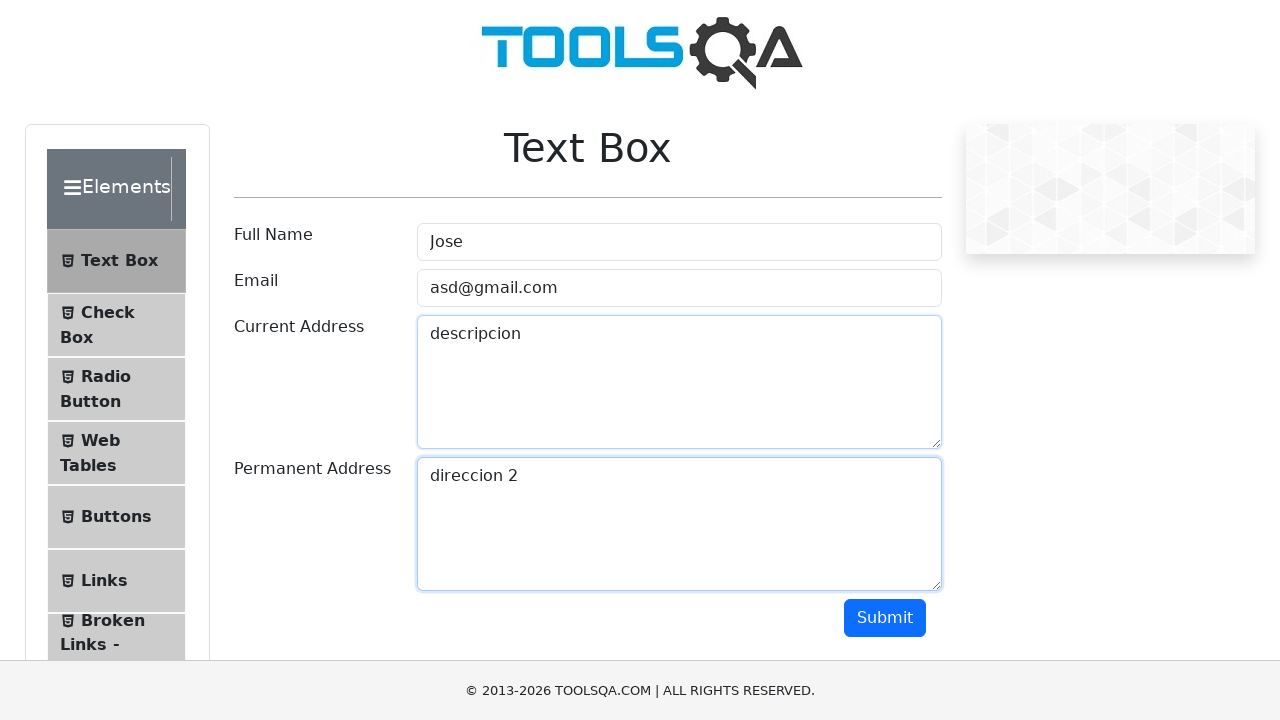

Scrolled down 500 pixels to reveal submit button
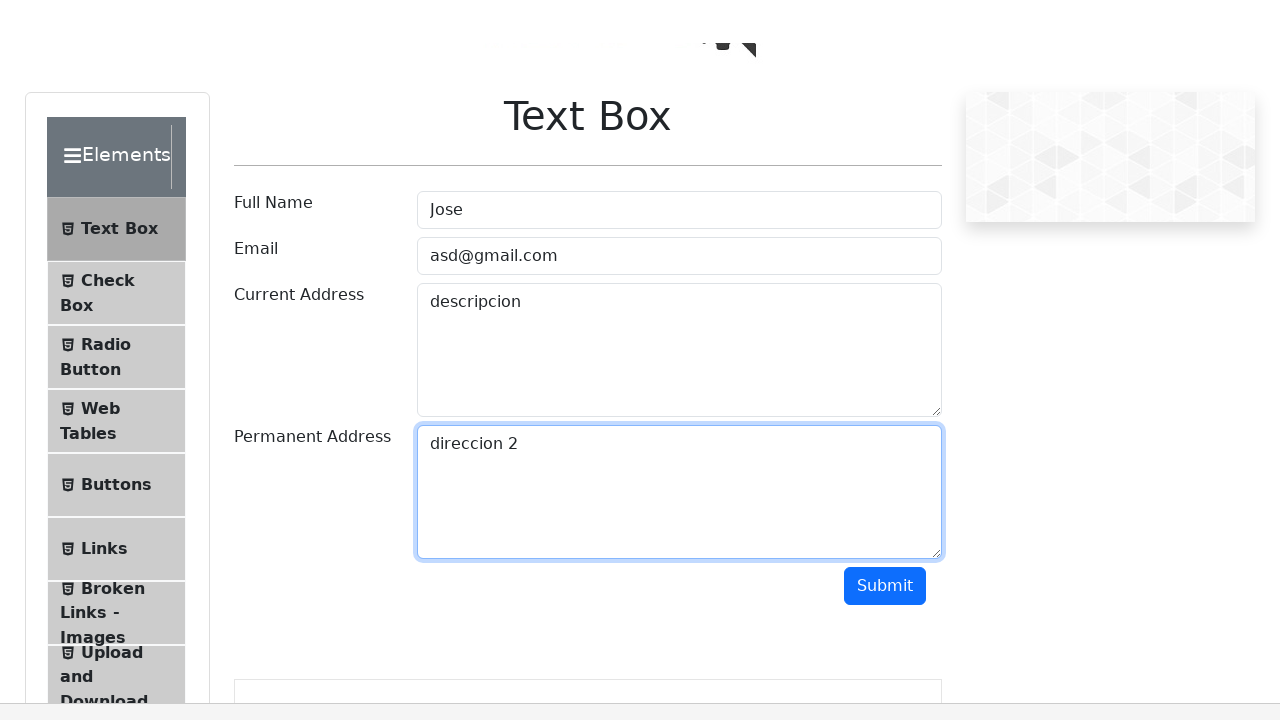

Clicked submit button using XPath selector at (885, 118) on xpath=//button[contains(@id,'submit')]
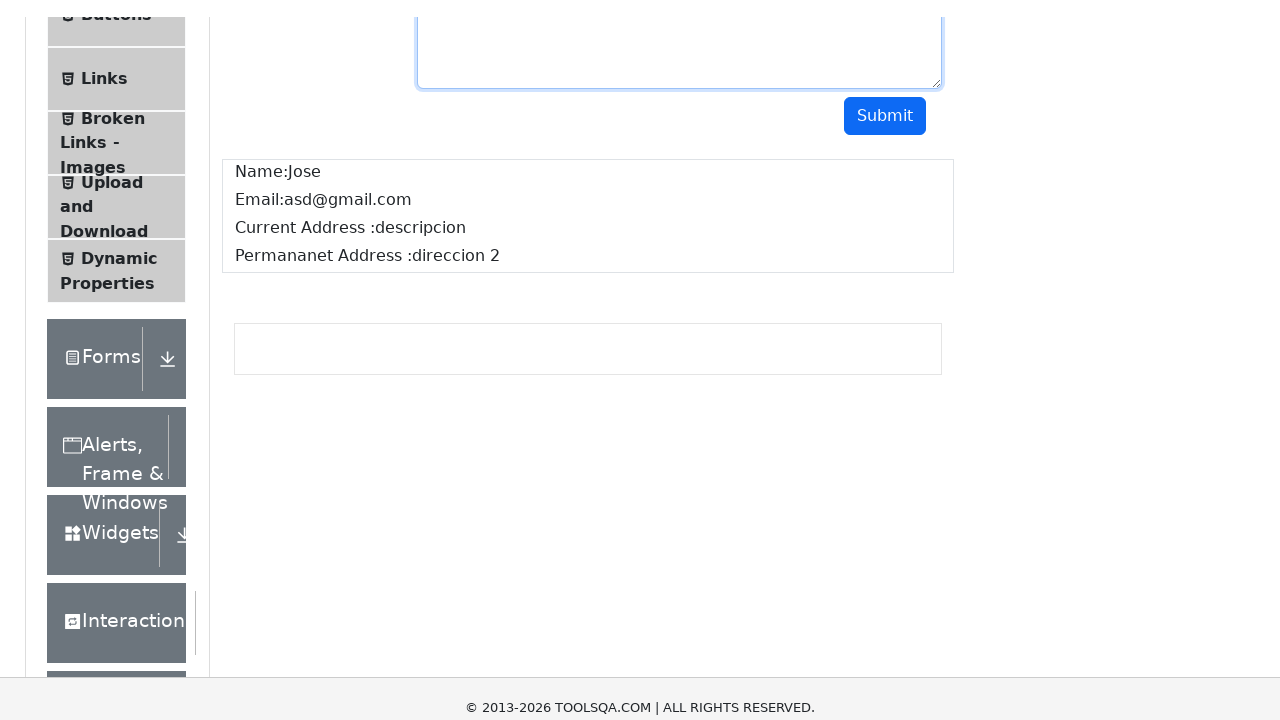

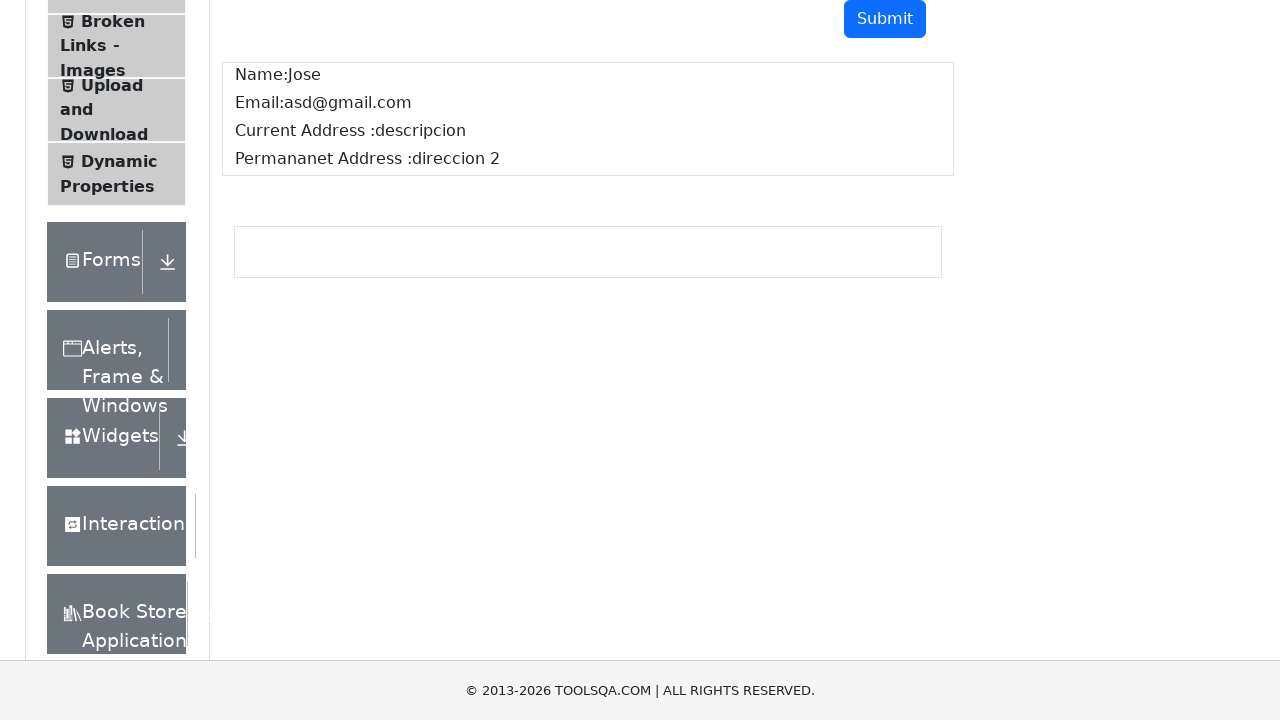